Tests the greet-a-cat page displays the greeting message

Starting URL: https://cs1632.appspot.com/

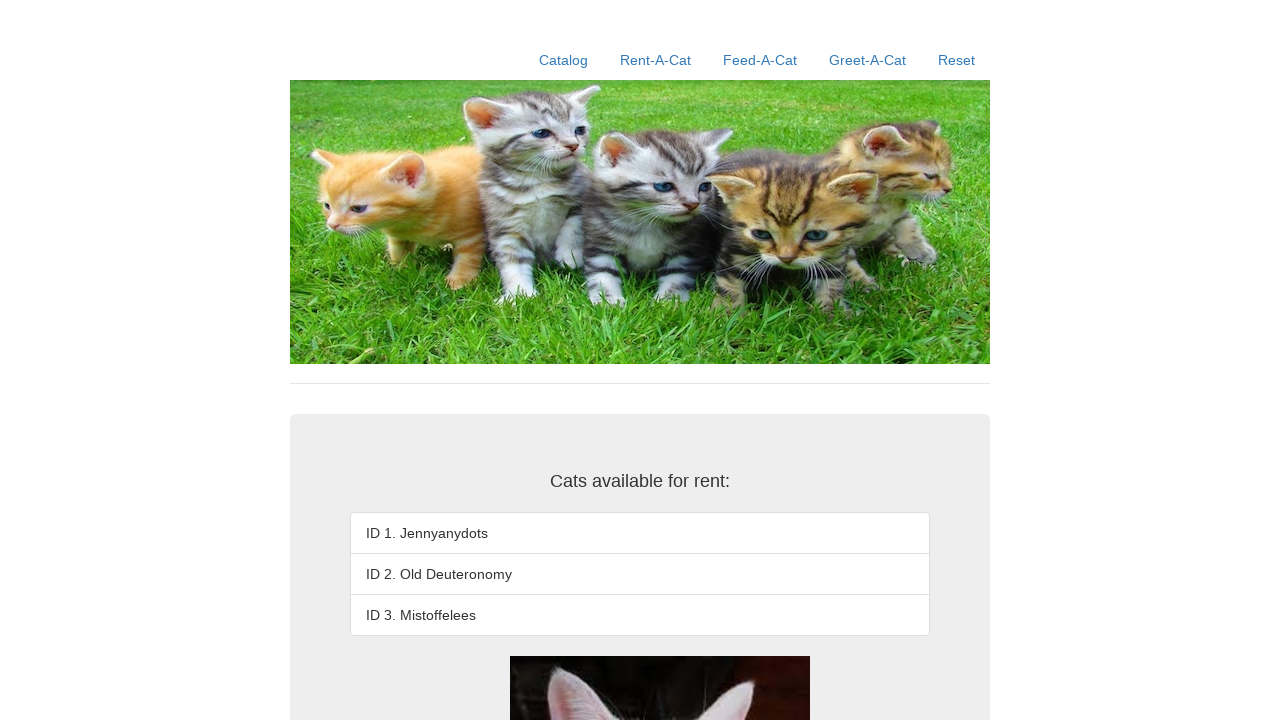

Set cookies to initial state (1=false, 2=false, 3=false)
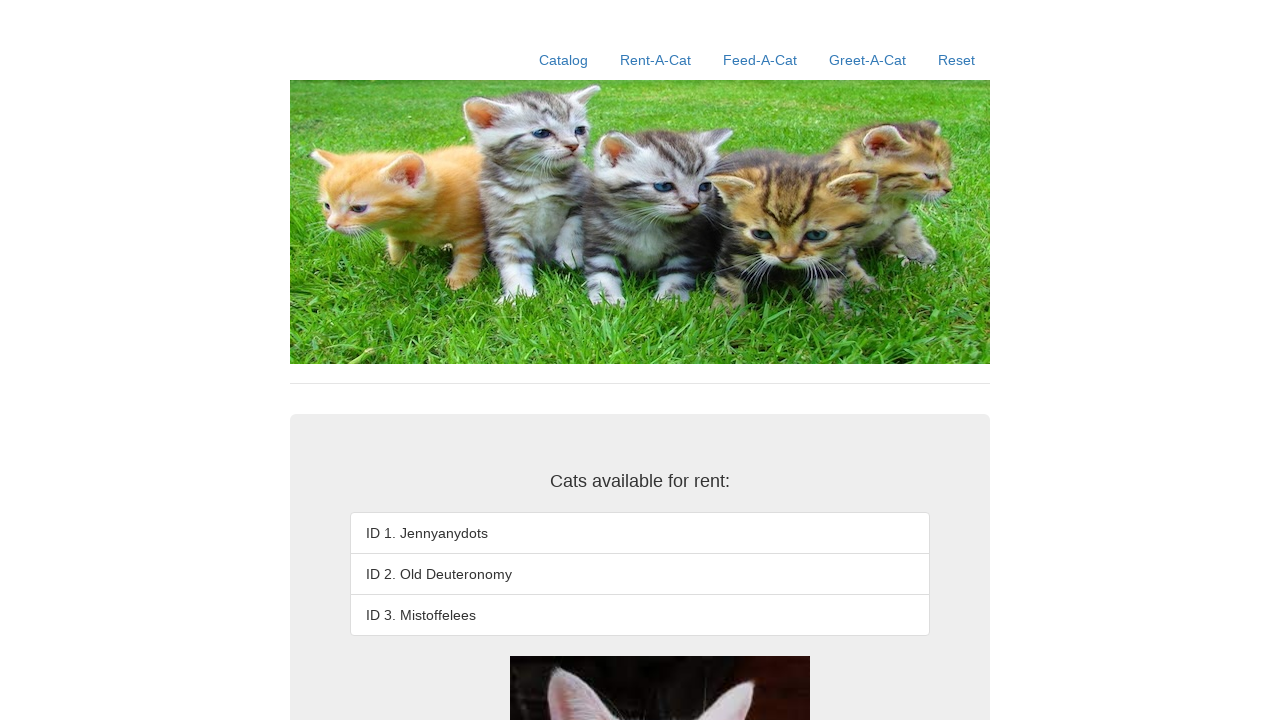

Clicked the greet-a-cat link at (868, 60) on xpath=//a[contains(@href, '/greet-a-cat')]
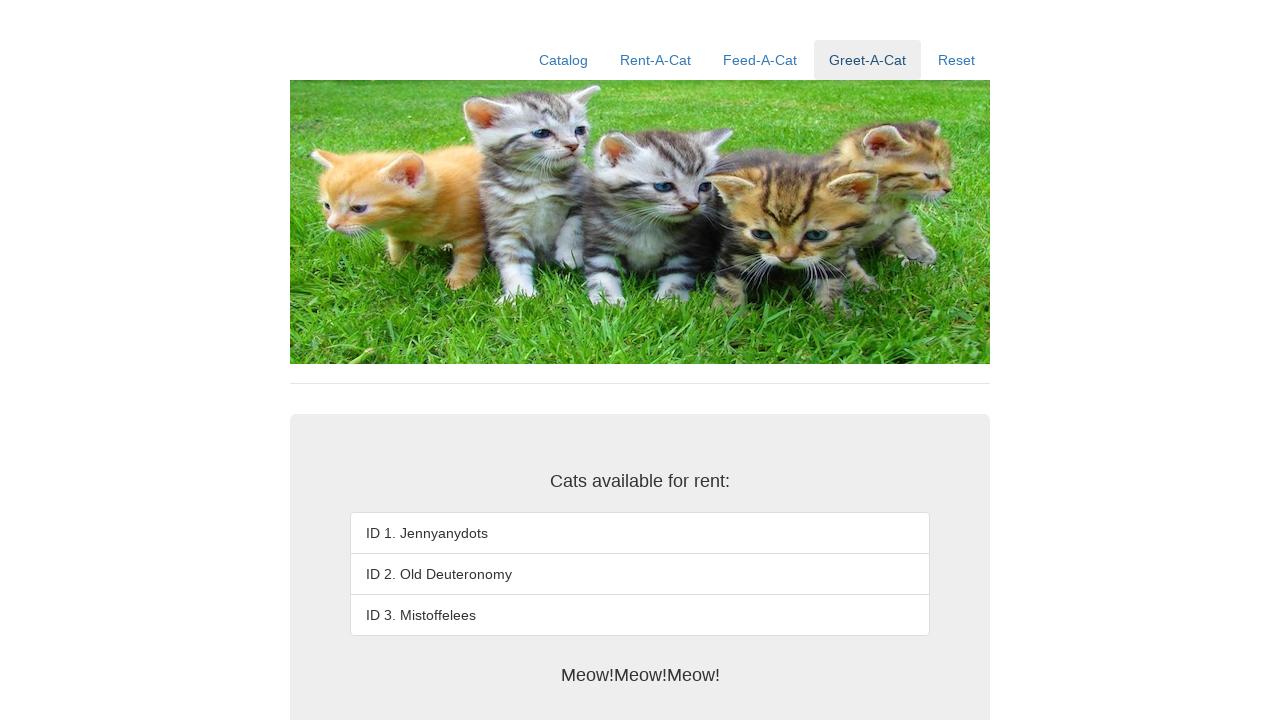

Verified the greeting message 'Meow!Meow!Meow!' is displayed
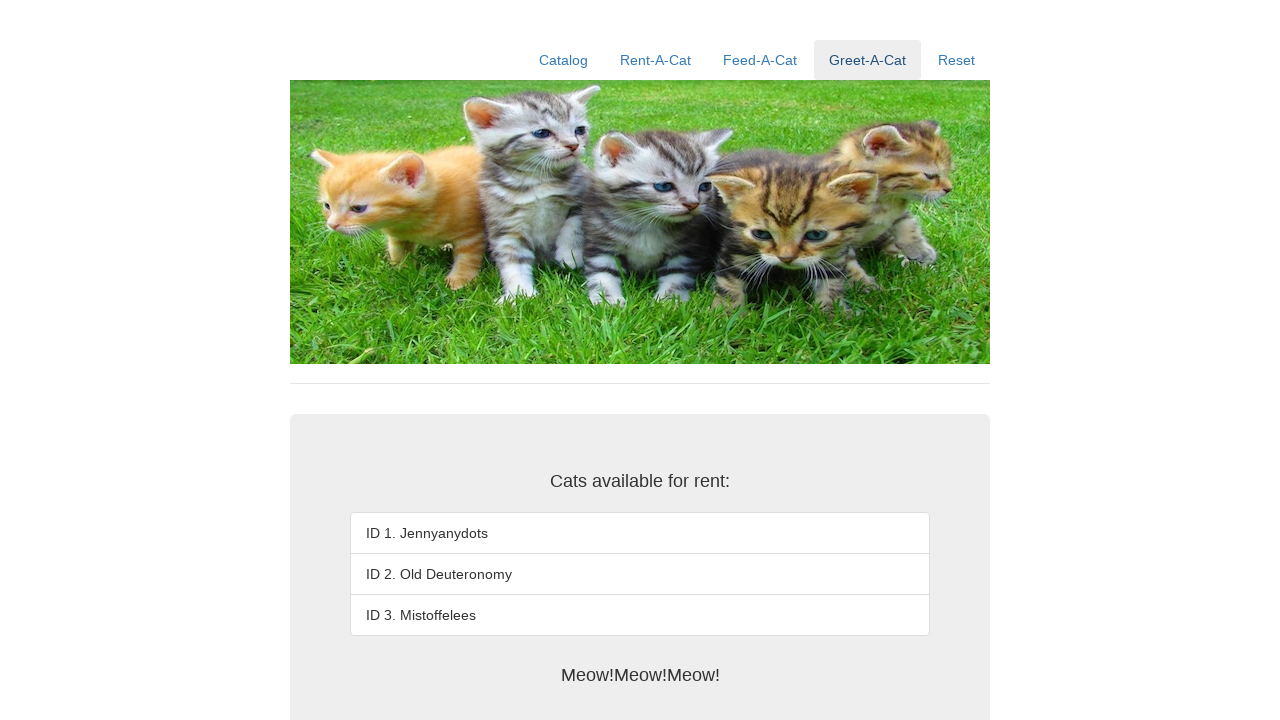

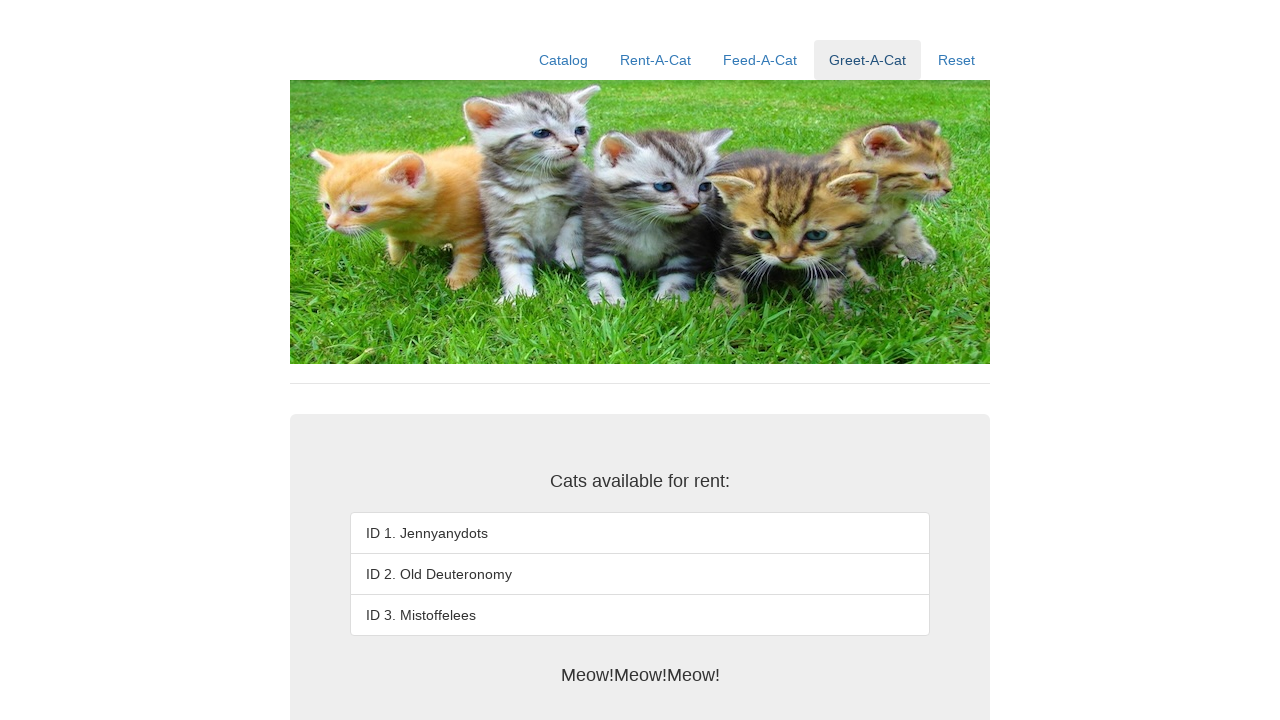